Navigates to Flipkart homepage and waits for the page to load

Starting URL: https://www.flipkart.com/

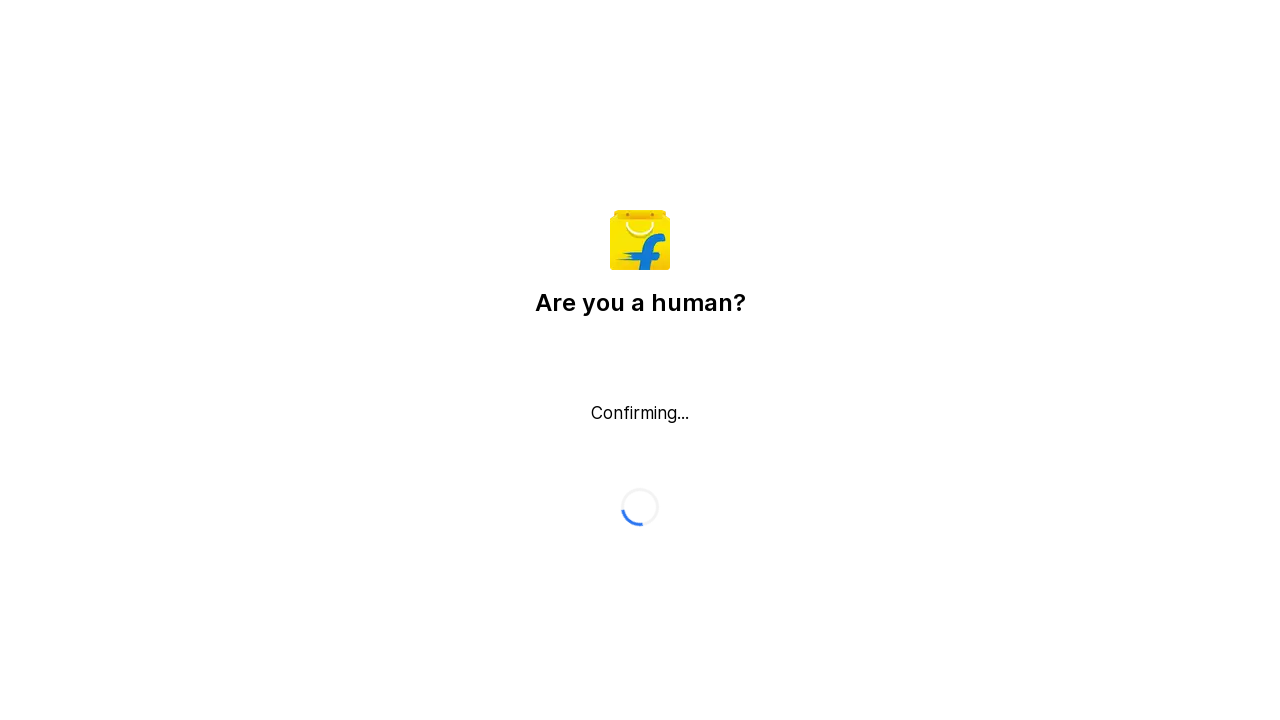

Flipkart homepage DOM content loaded
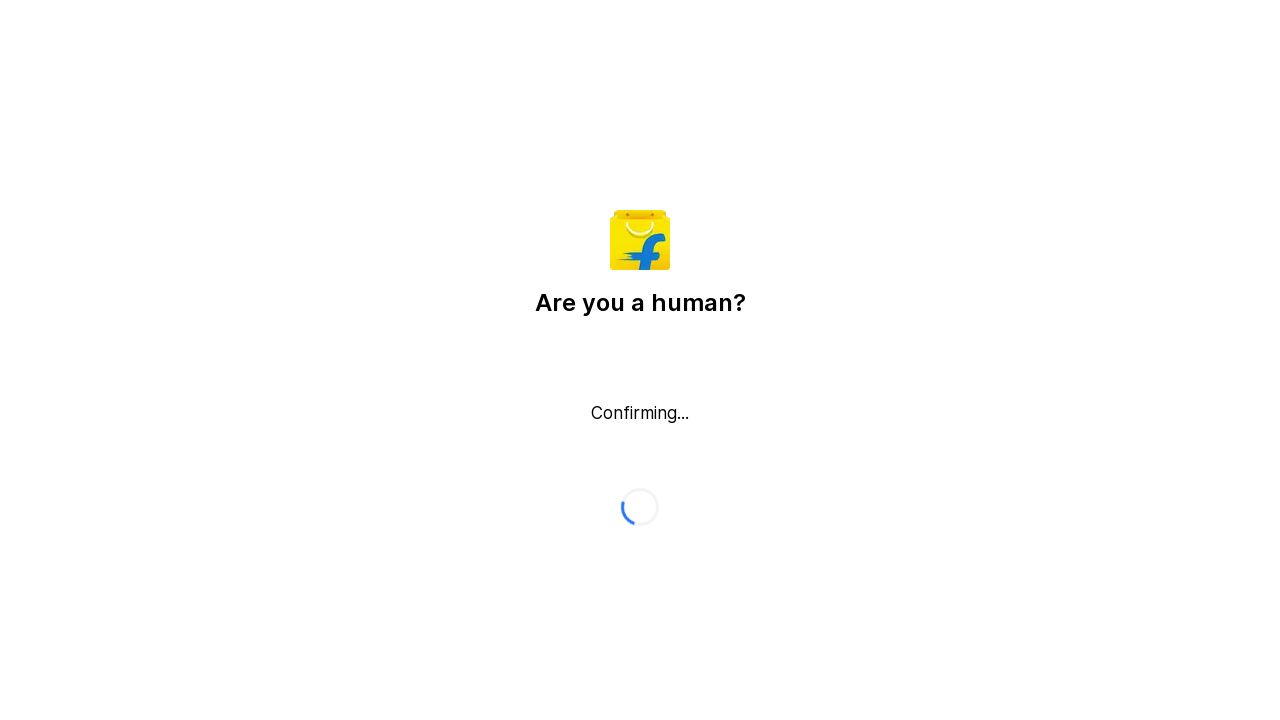

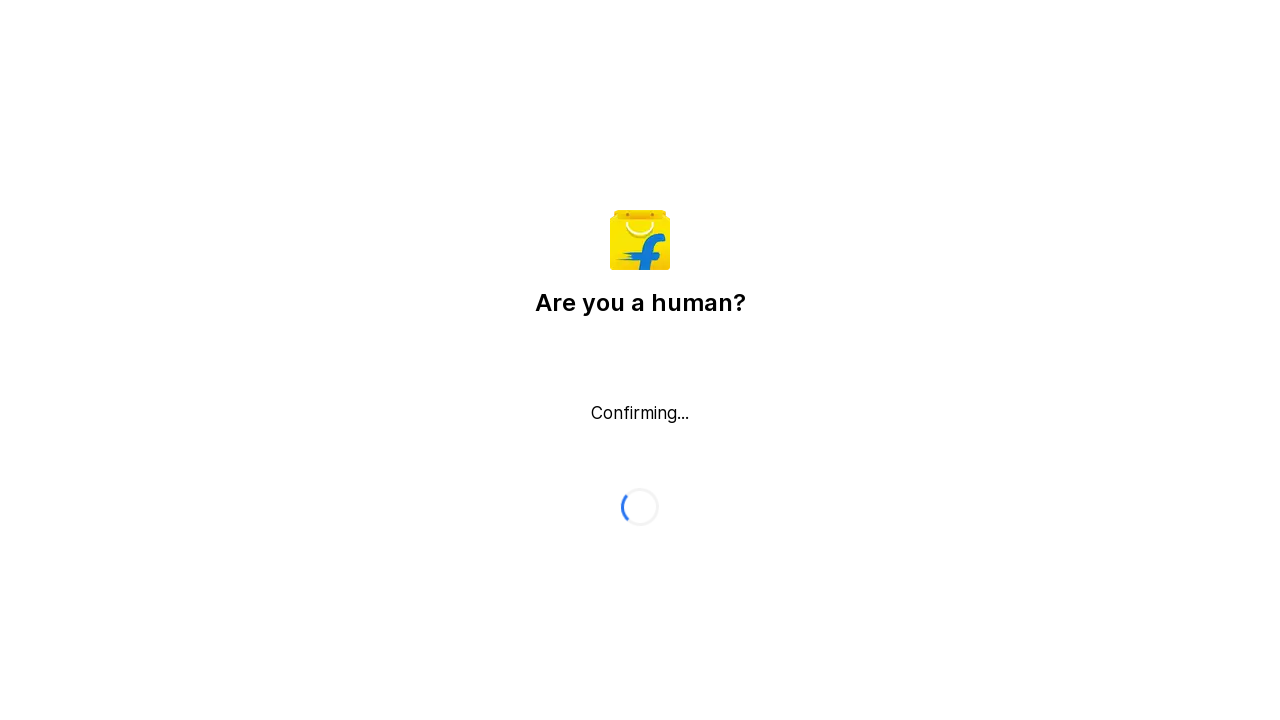